Performs a drag and drop action from the draggable element to the droppable element

Starting URL: https://crossbrowsertesting.github.io/drag-and-drop

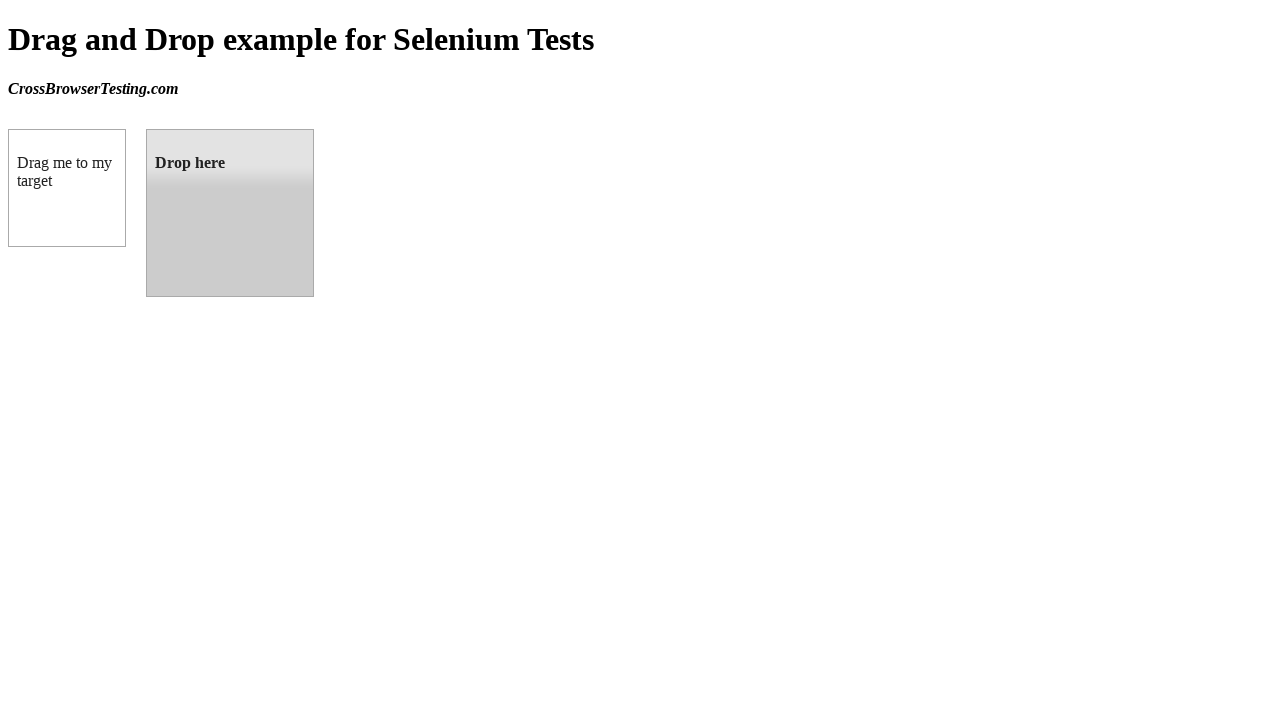

Navigated to drag and drop test page
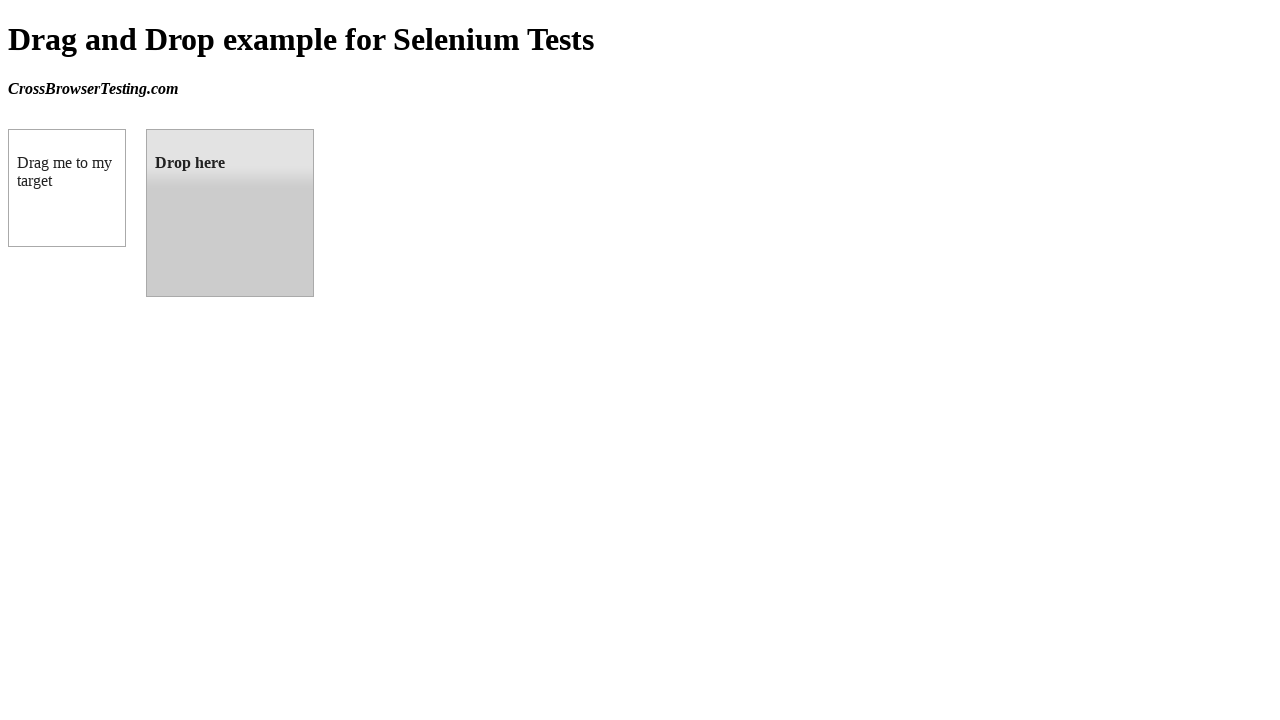

Located draggable element
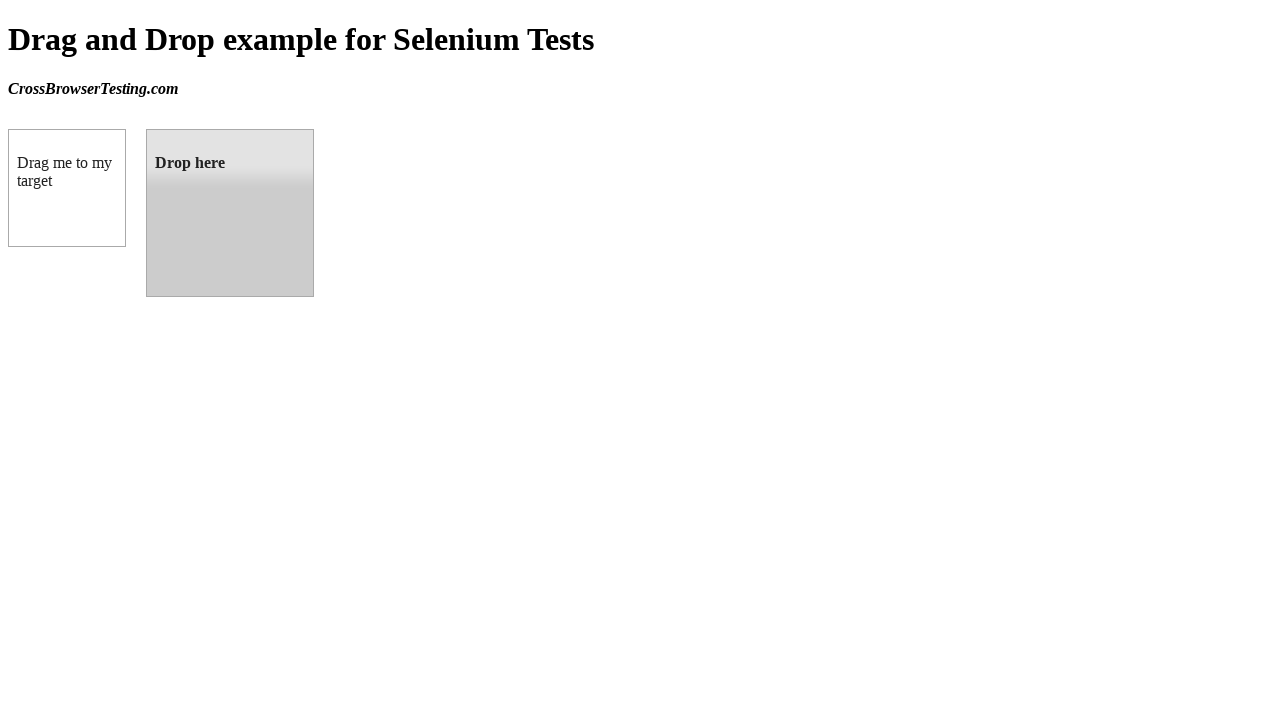

Located droppable element
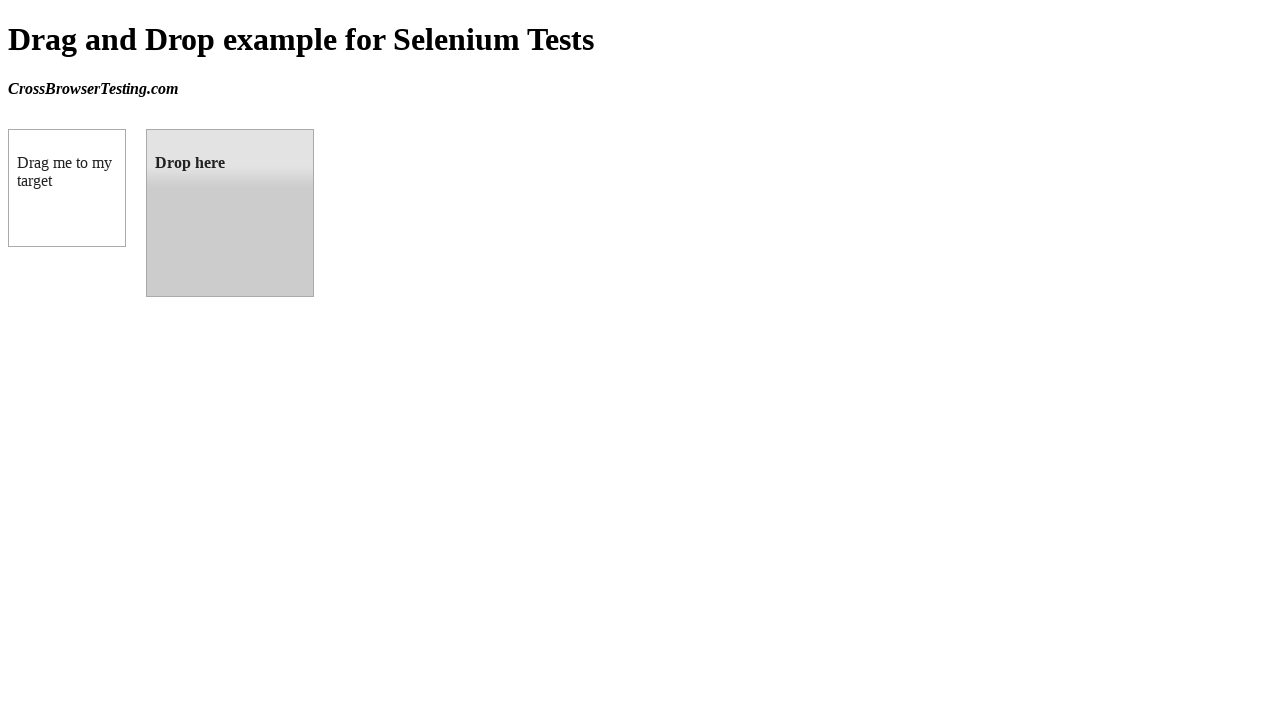

Performed drag and drop from draggable element to droppable element at (230, 213)
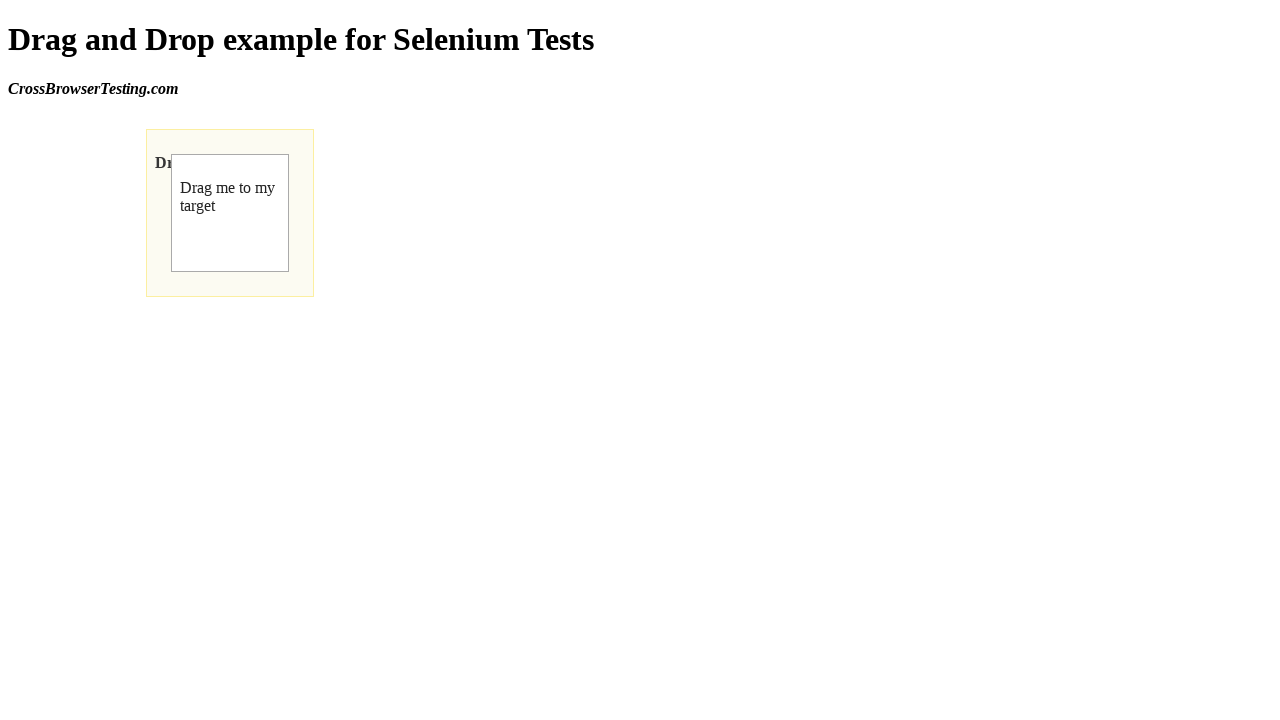

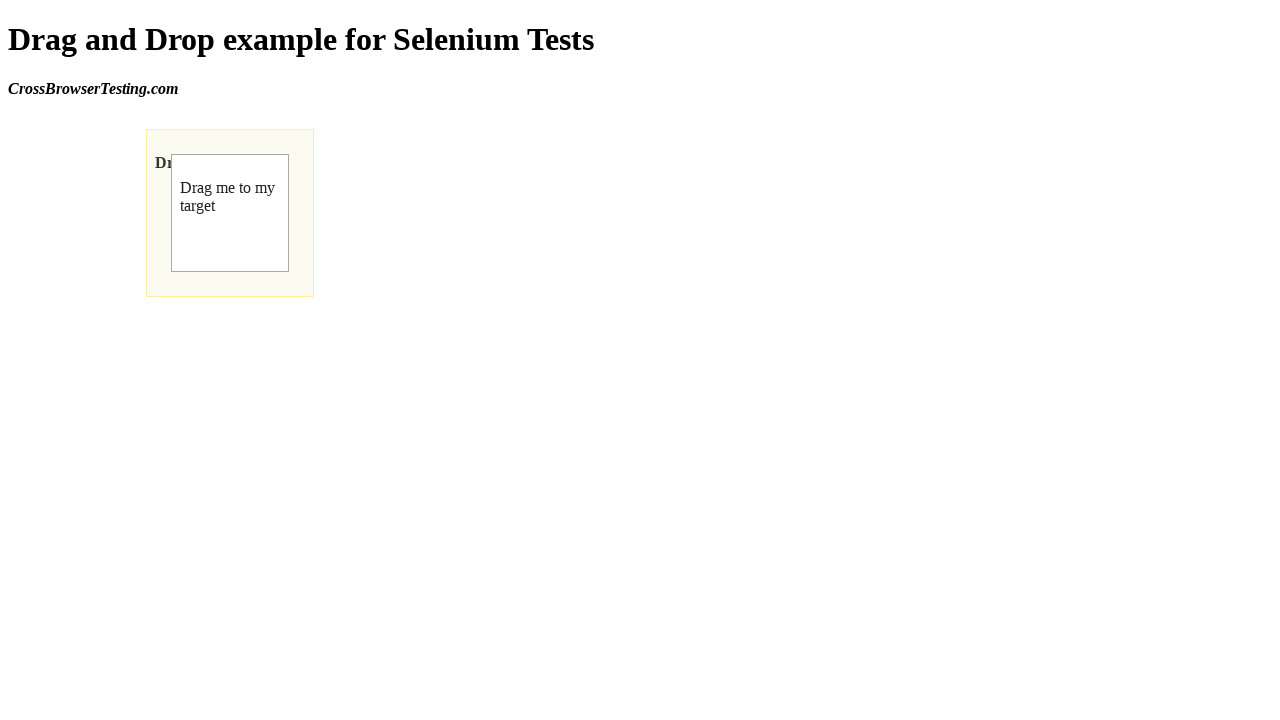